Tests drag and drop functionality by dragging element 'box A' to 'box B' on a drag-and-drop demo page

Starting URL: https://crossbrowsertesting.github.io/drag-and-drop

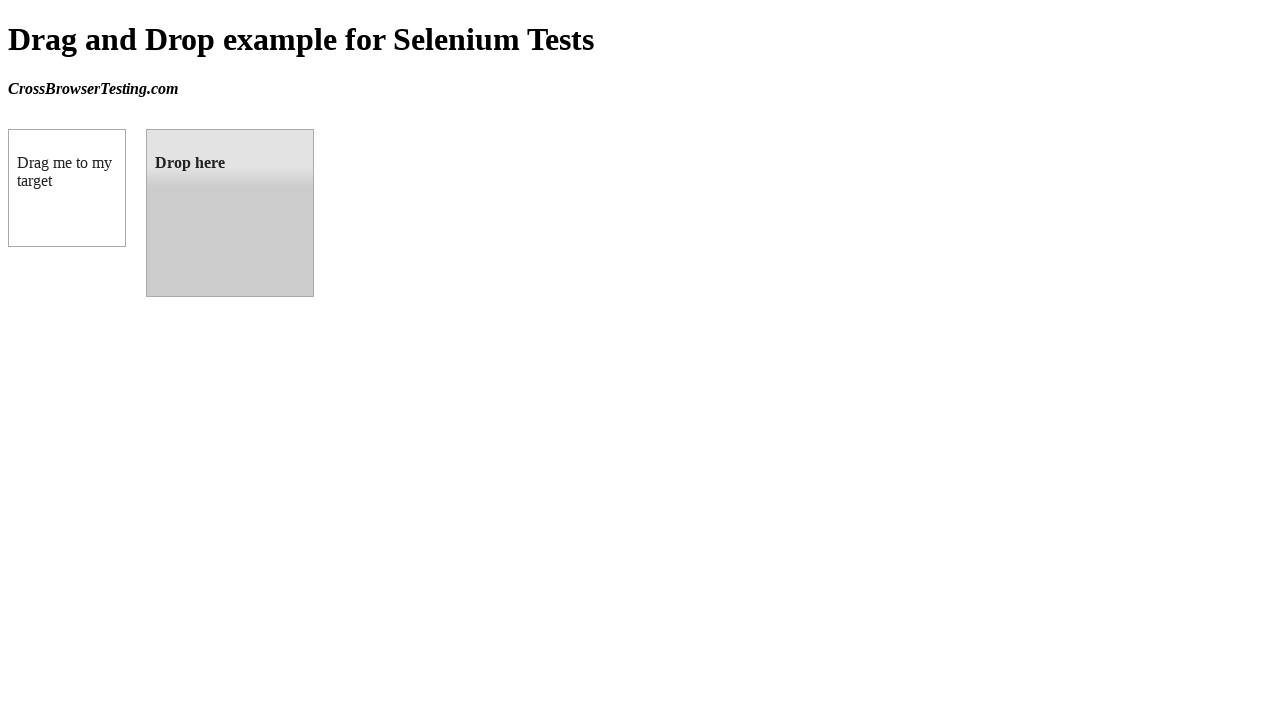

Located source element 'box A' (#draggable)
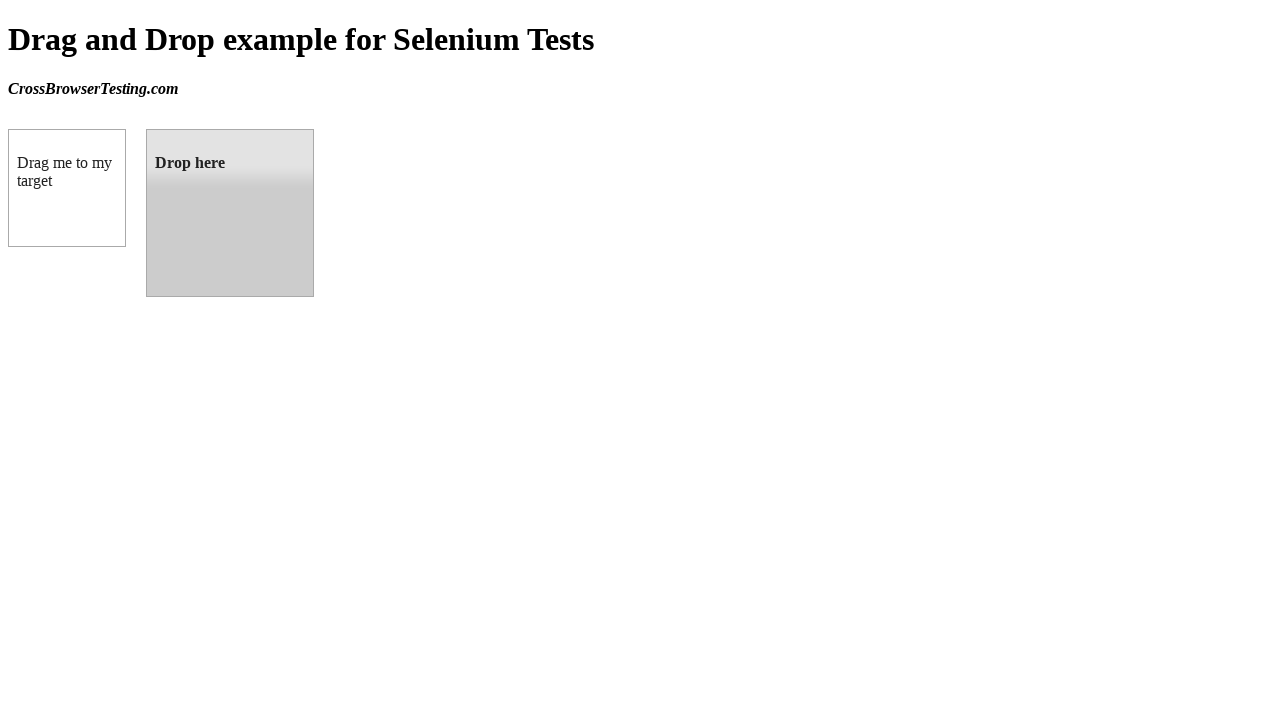

Located target element 'box B' (#droppable)
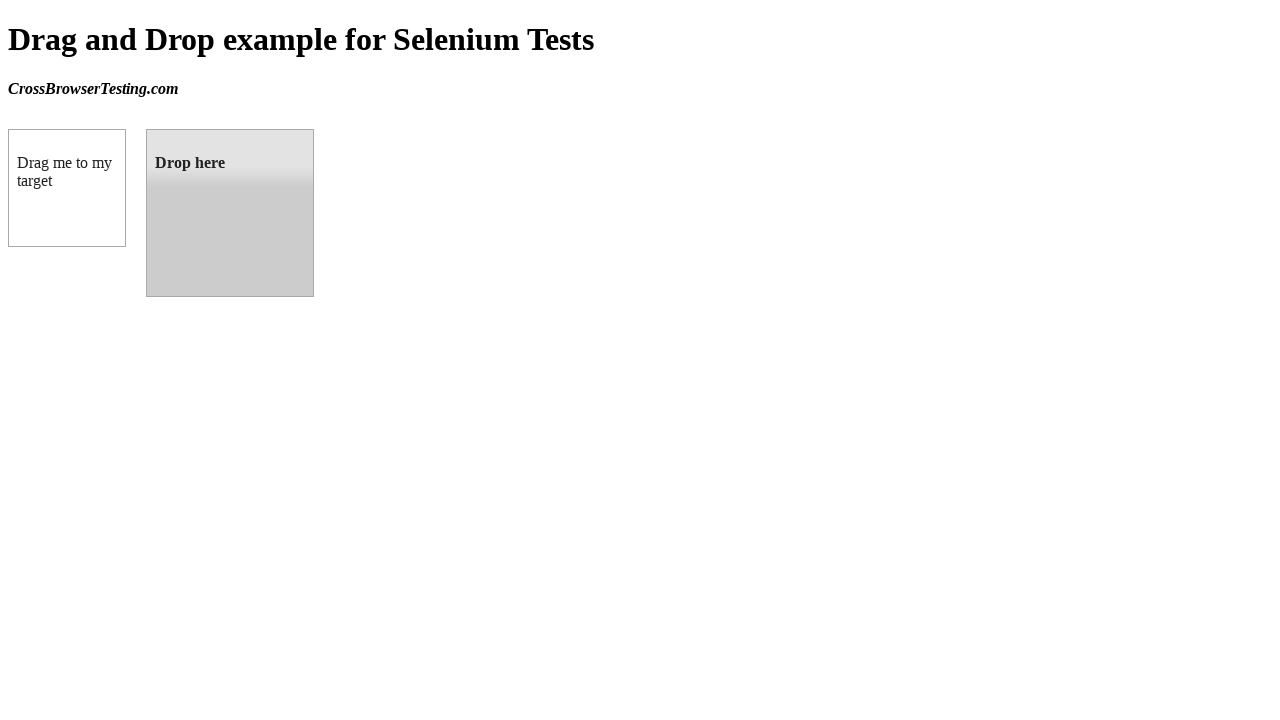

Dragged 'box A' to 'box B' successfully at (230, 213)
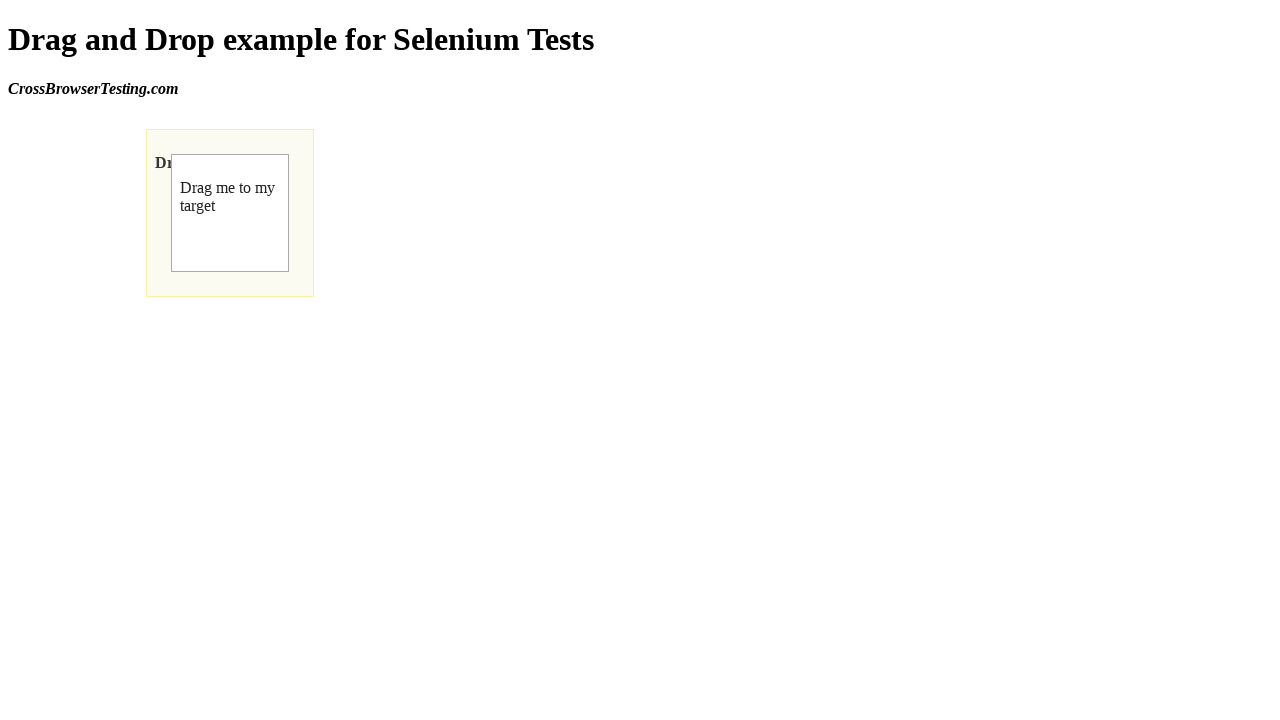

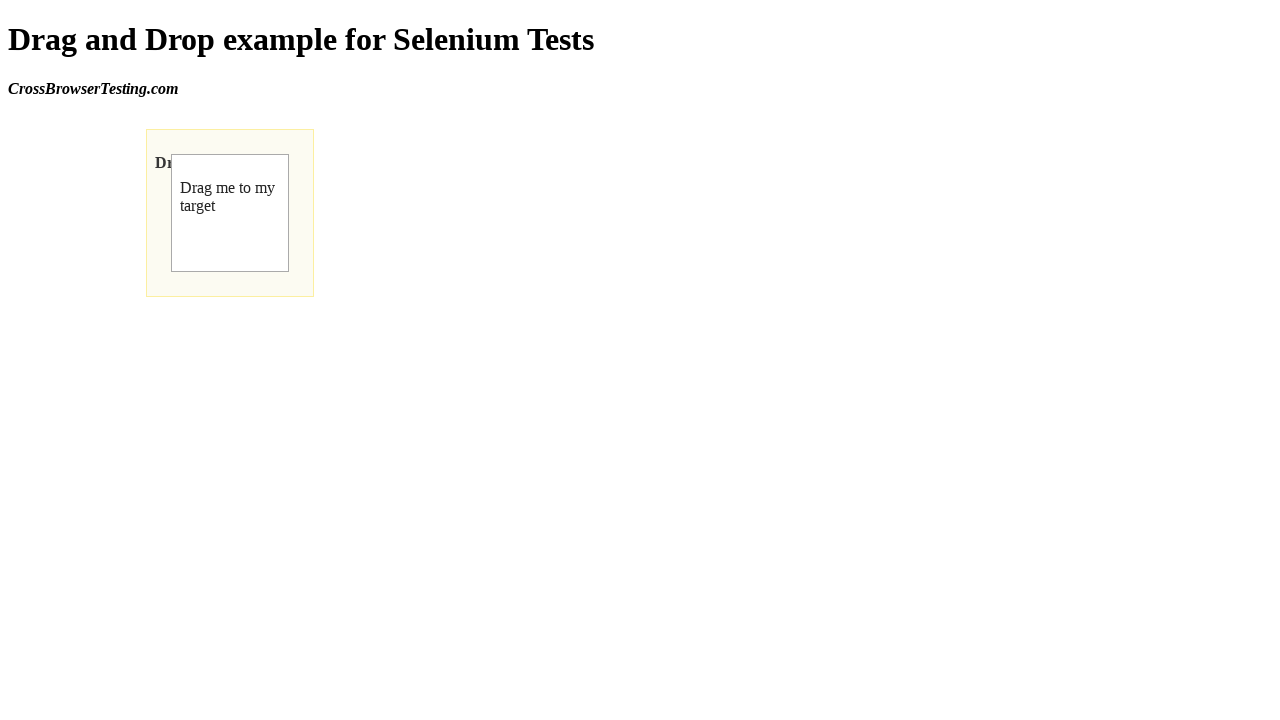